Performs keyboard and mouse actions on the Selenium website, right-clicking the Downloads link and navigating through context menu options using keyboard actions

Starting URL: https://www.selenium.dev/

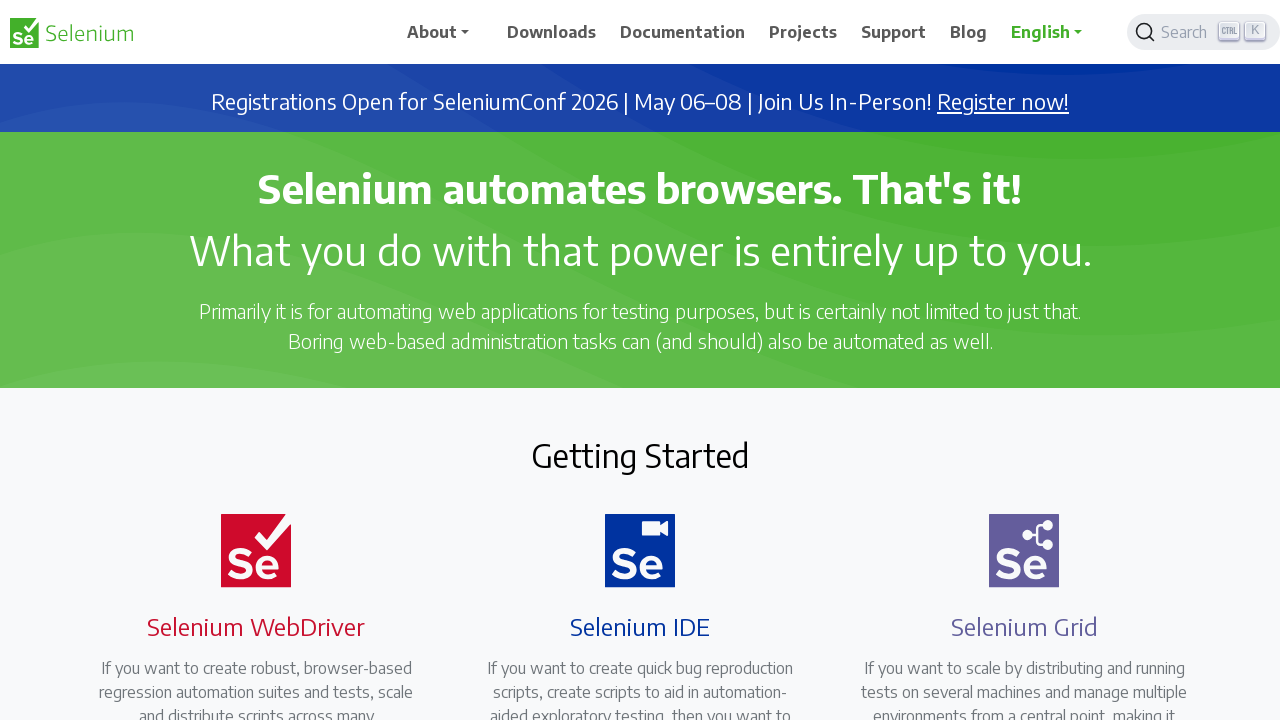

Right-clicked on Downloads link to open context menu at (552, 32) on xpath=//a[.='Downloads']
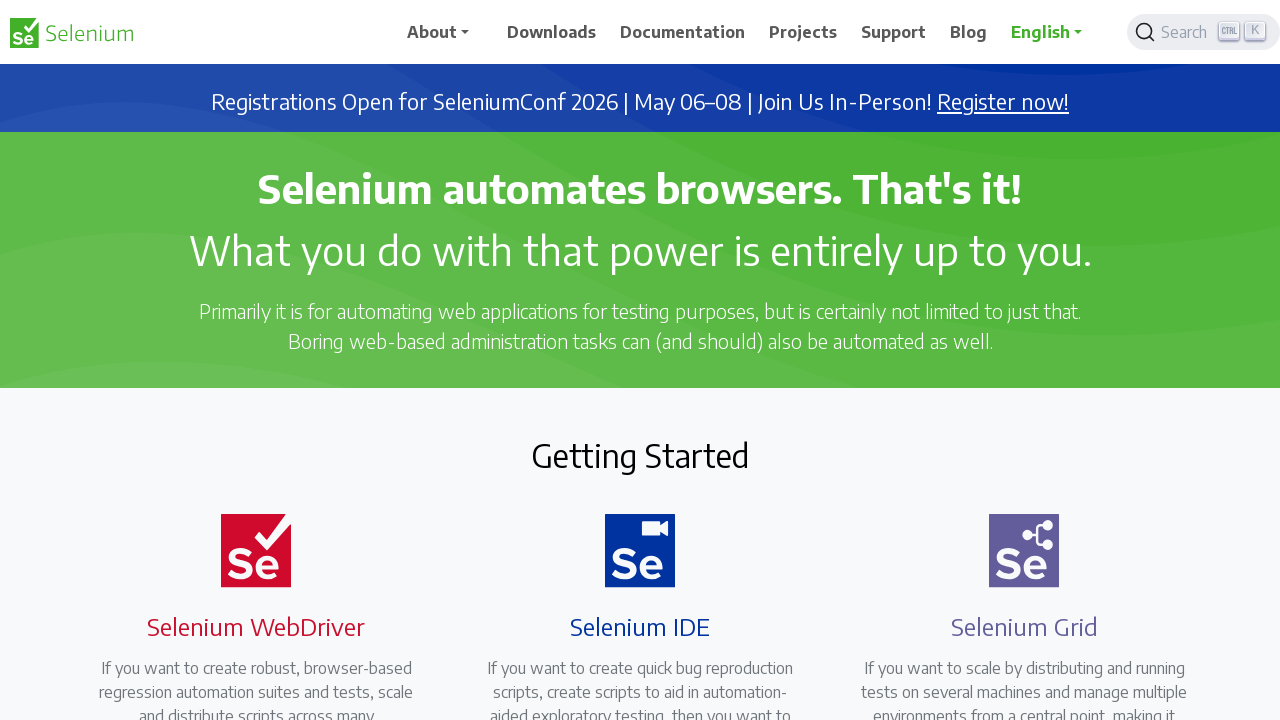

Pressed PageDown key to navigate context menu (iteration 1/6)
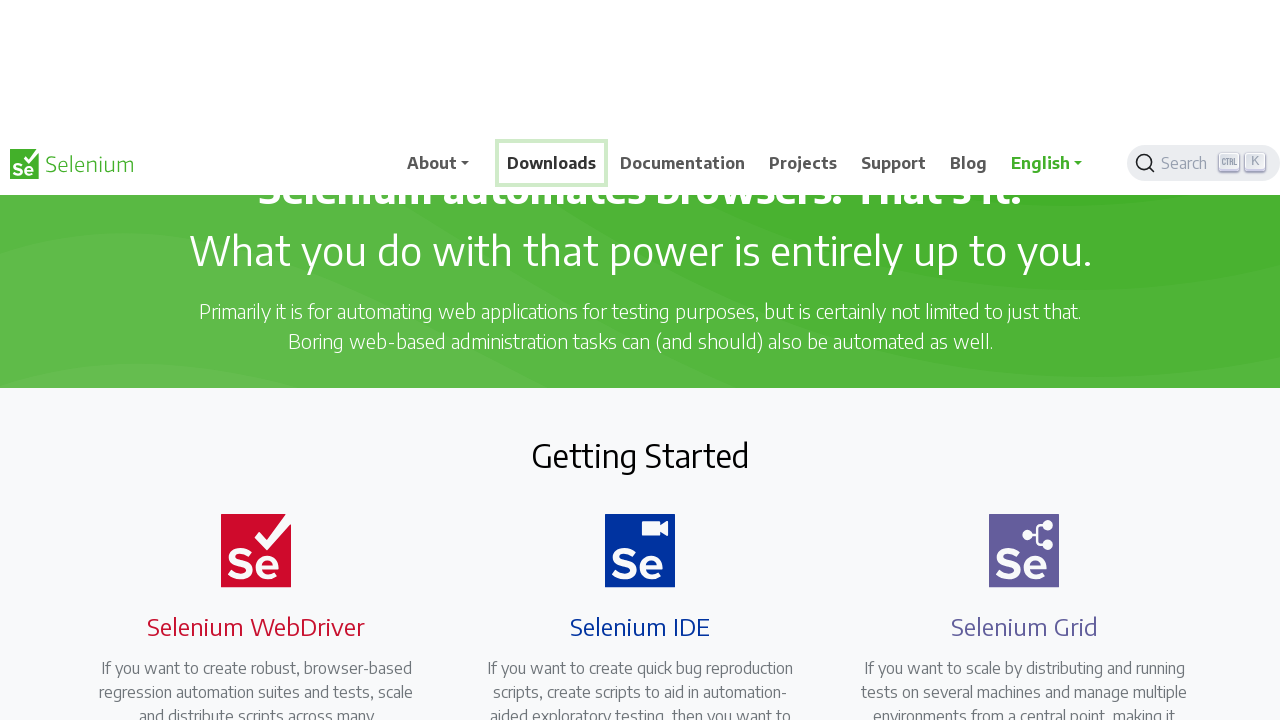

Waited 2 seconds for menu navigation
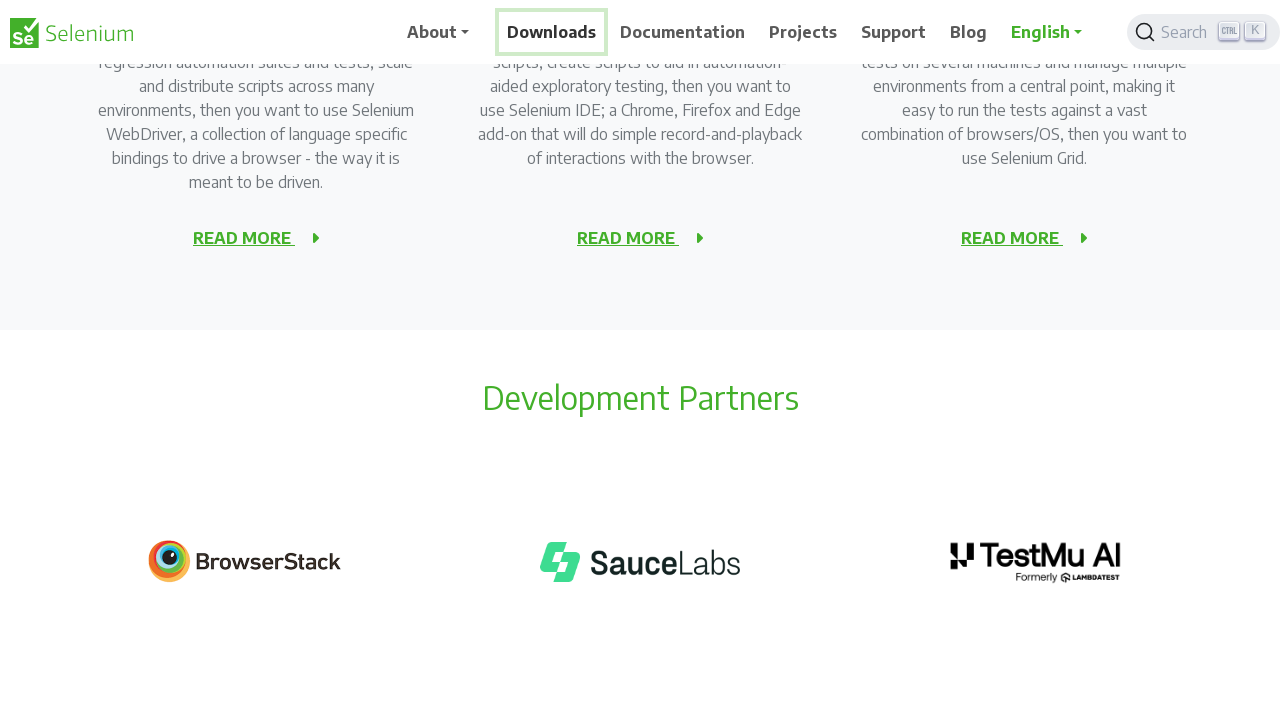

Pressed PageDown key to navigate context menu (iteration 2/6)
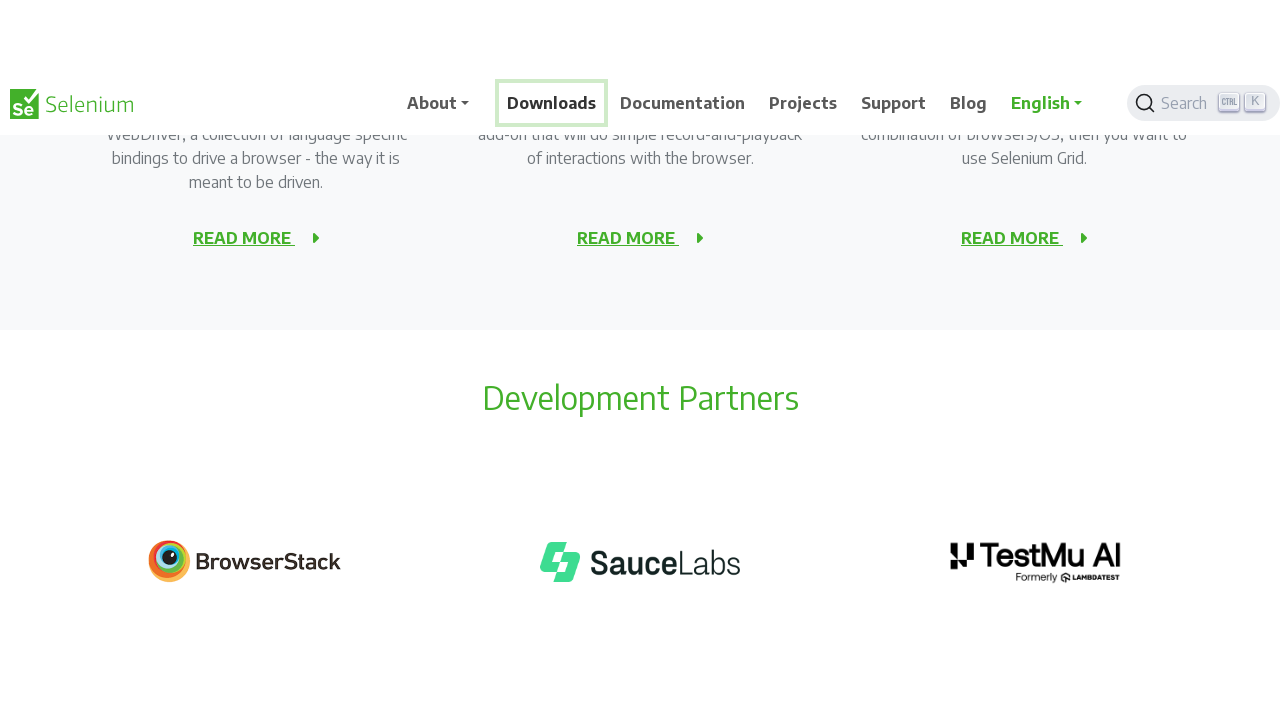

Waited 2 seconds for menu navigation
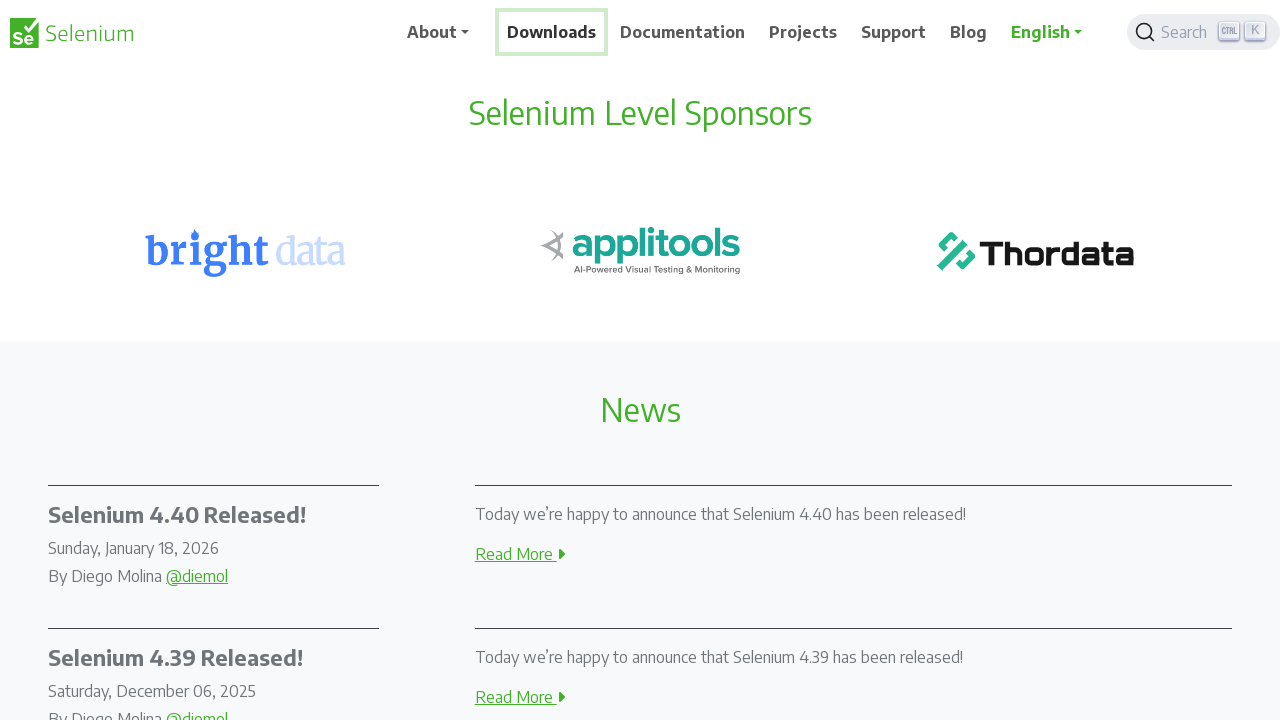

Pressed PageDown key to navigate context menu (iteration 3/6)
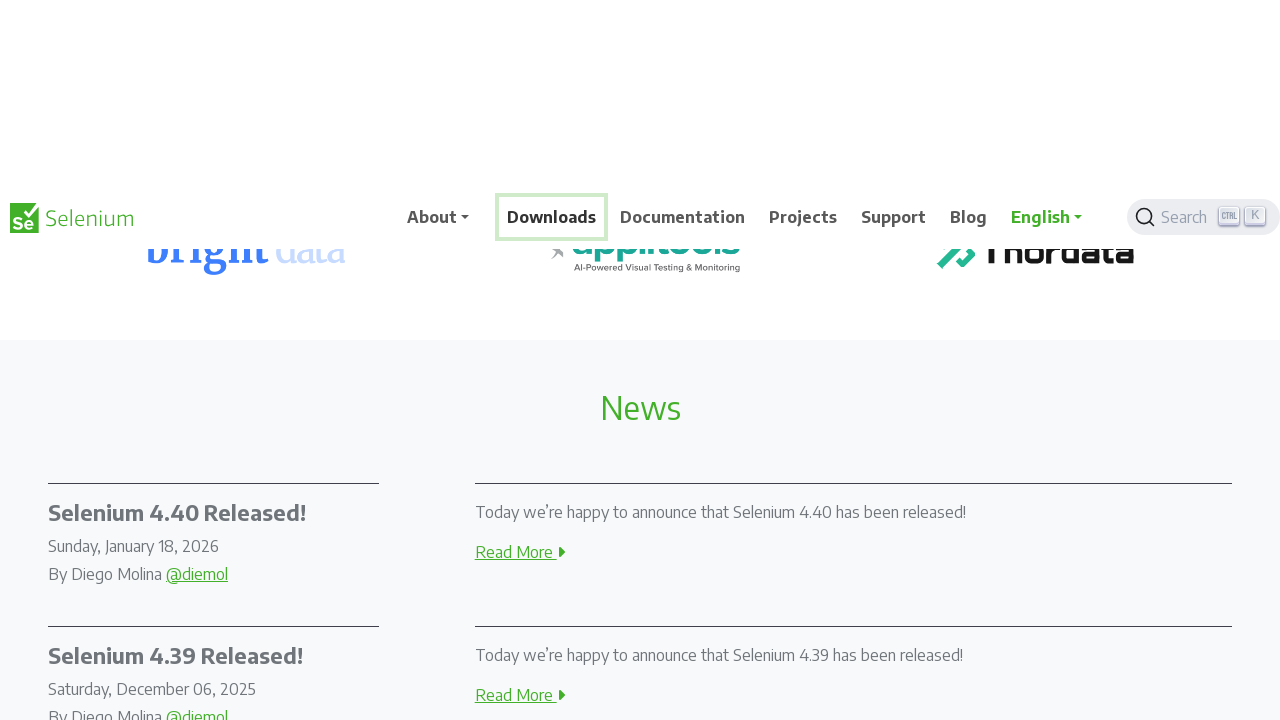

Waited 2 seconds for menu navigation
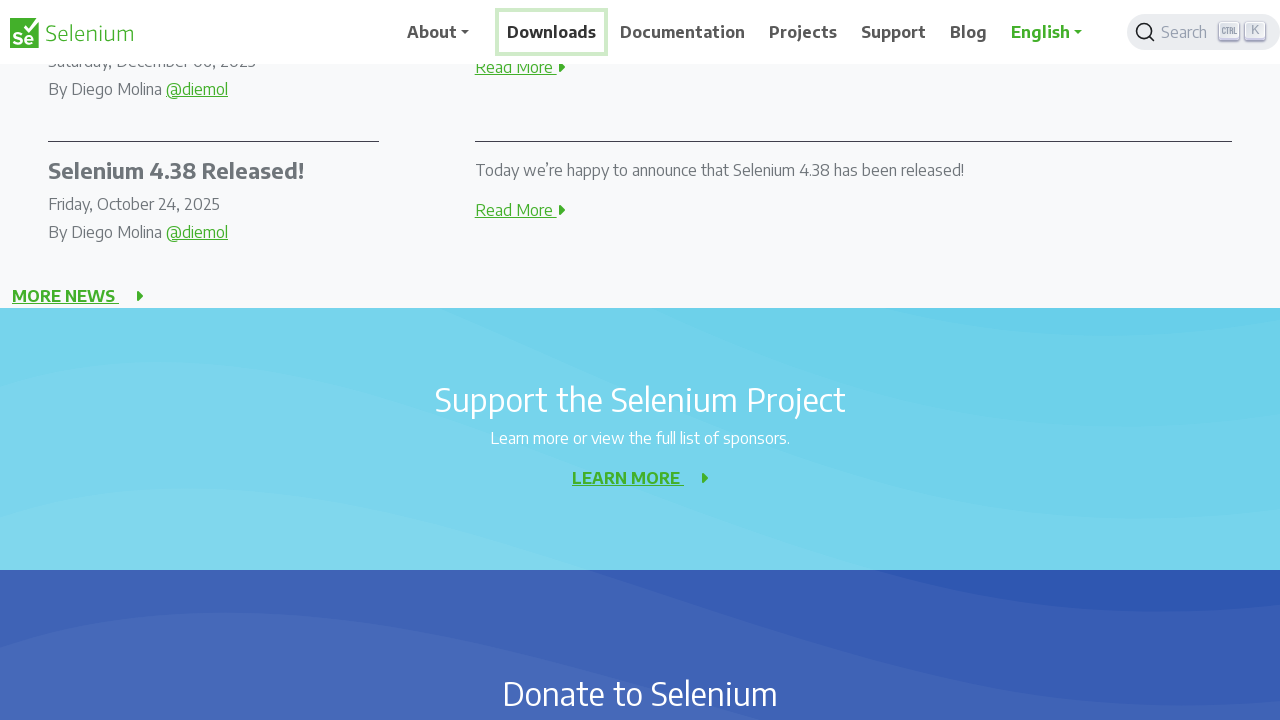

Pressed PageDown key to navigate context menu (iteration 4/6)
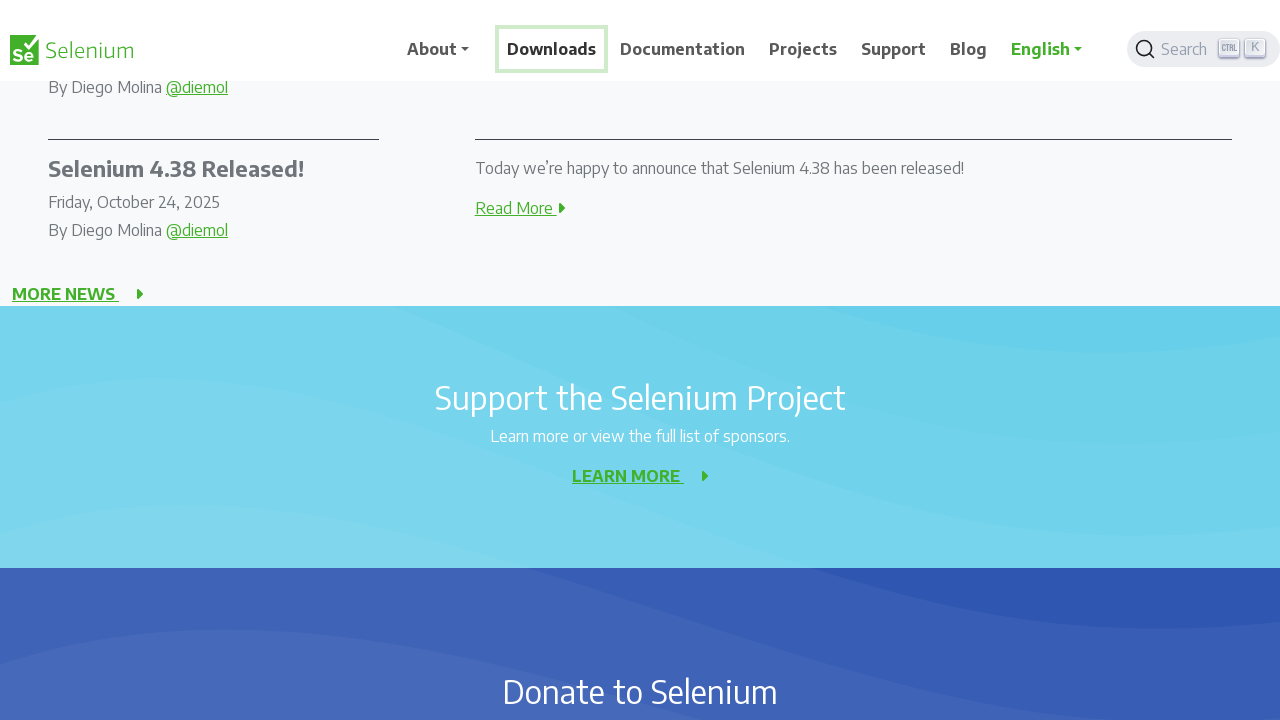

Waited 2 seconds for menu navigation
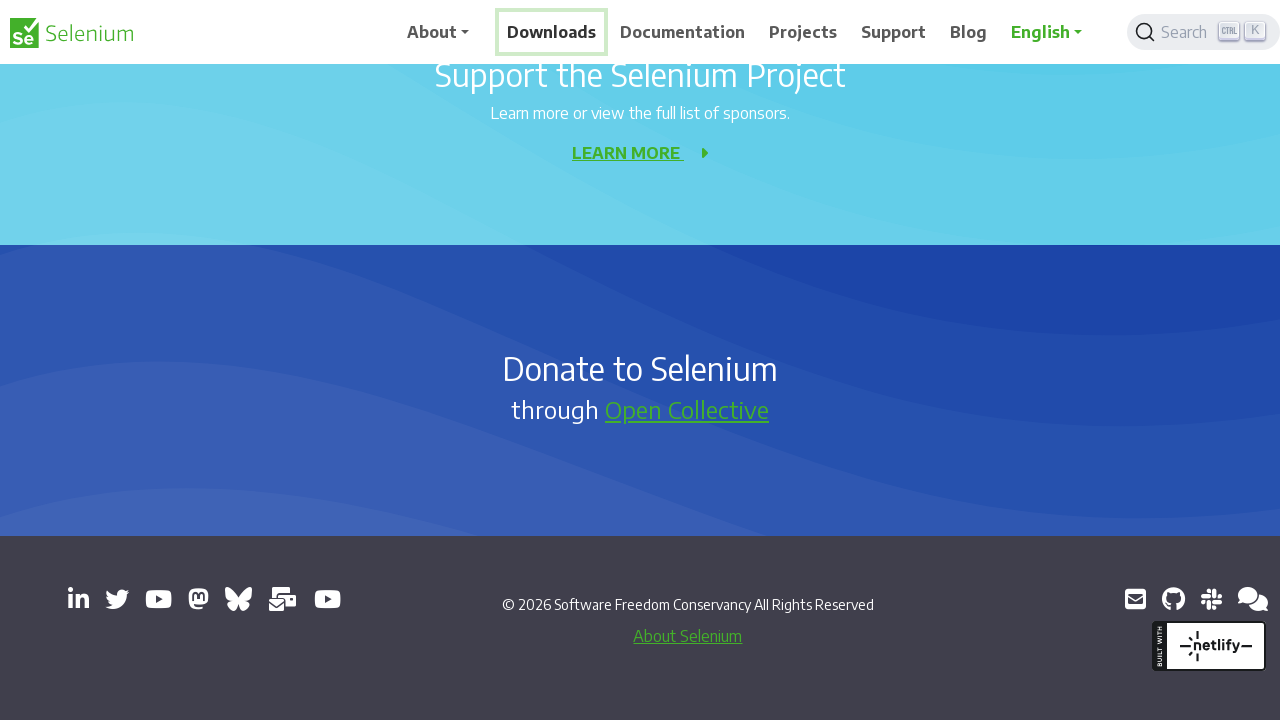

Pressed PageDown key to navigate context menu (iteration 5/6)
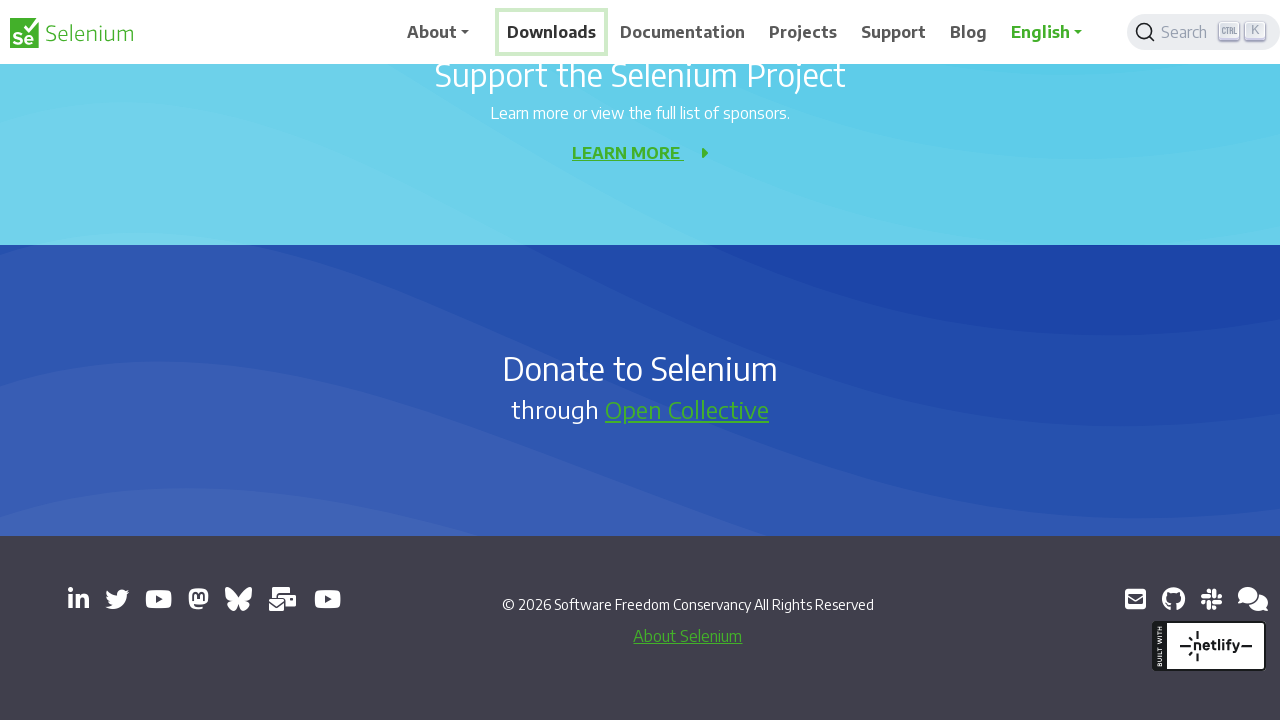

Waited 2 seconds for menu navigation
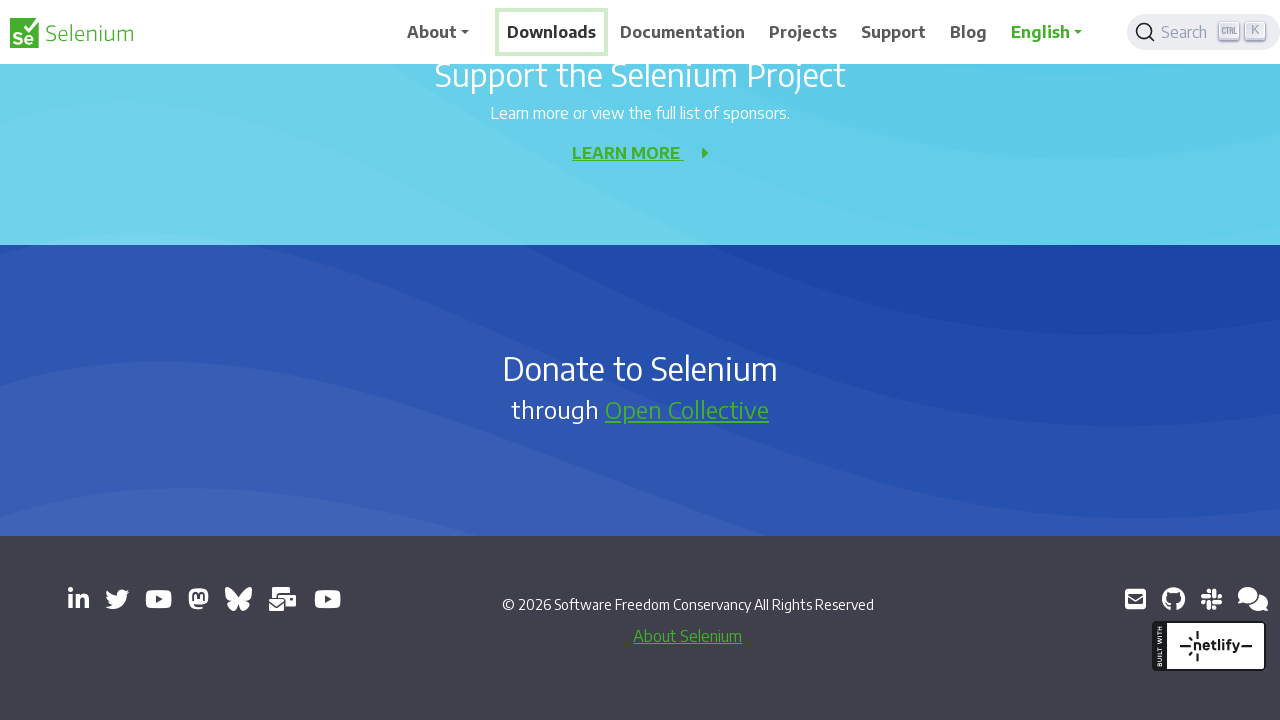

Pressed PageDown key to navigate context menu (iteration 6/6)
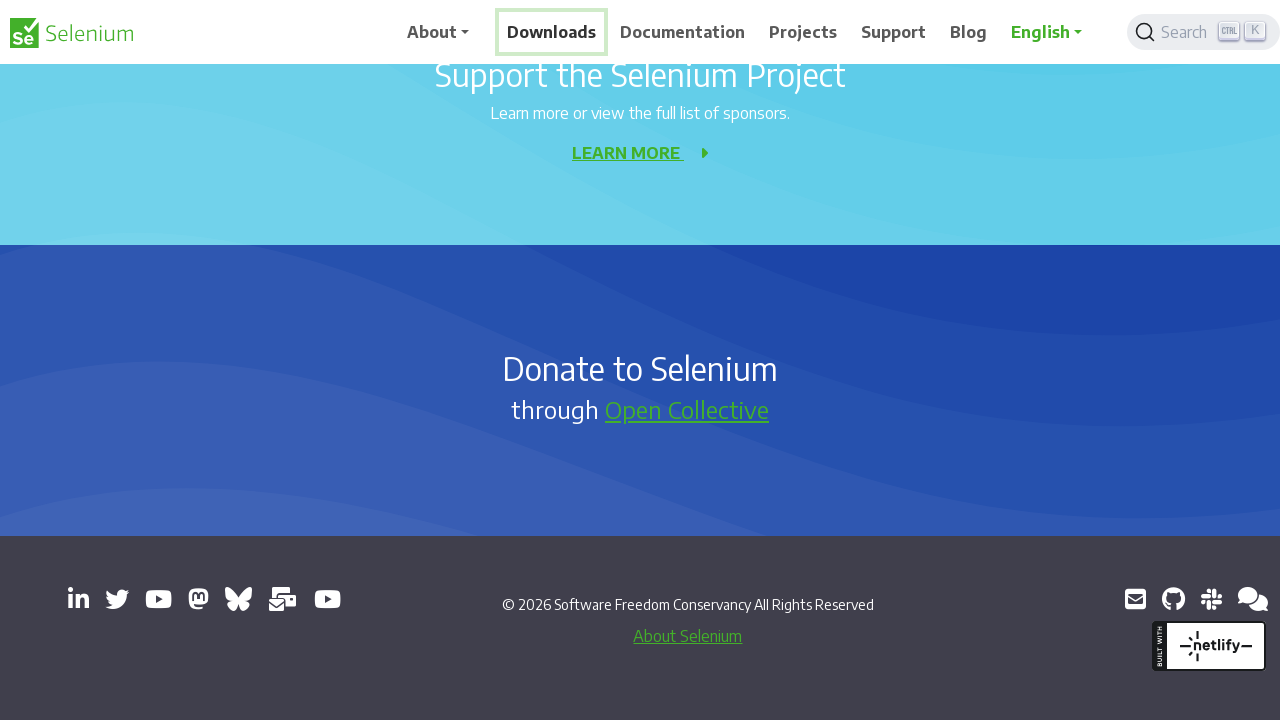

Waited 2 seconds for menu navigation
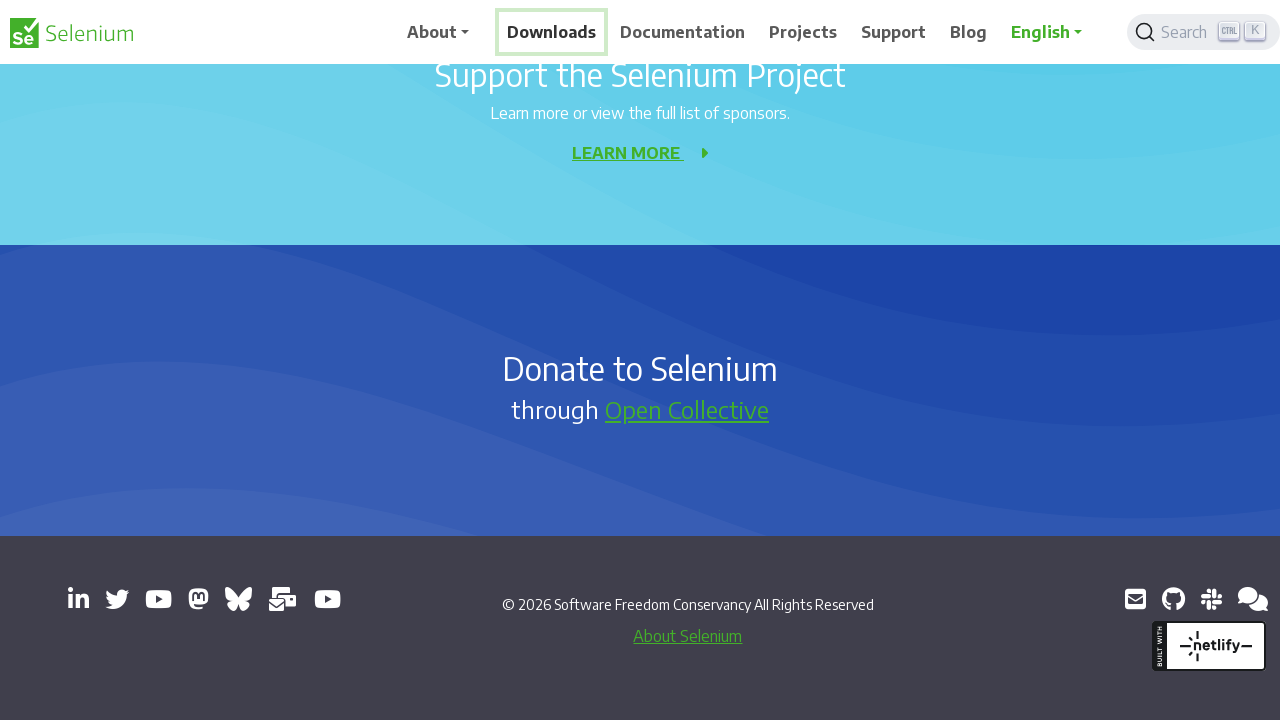

Pressed Enter to select the context menu option
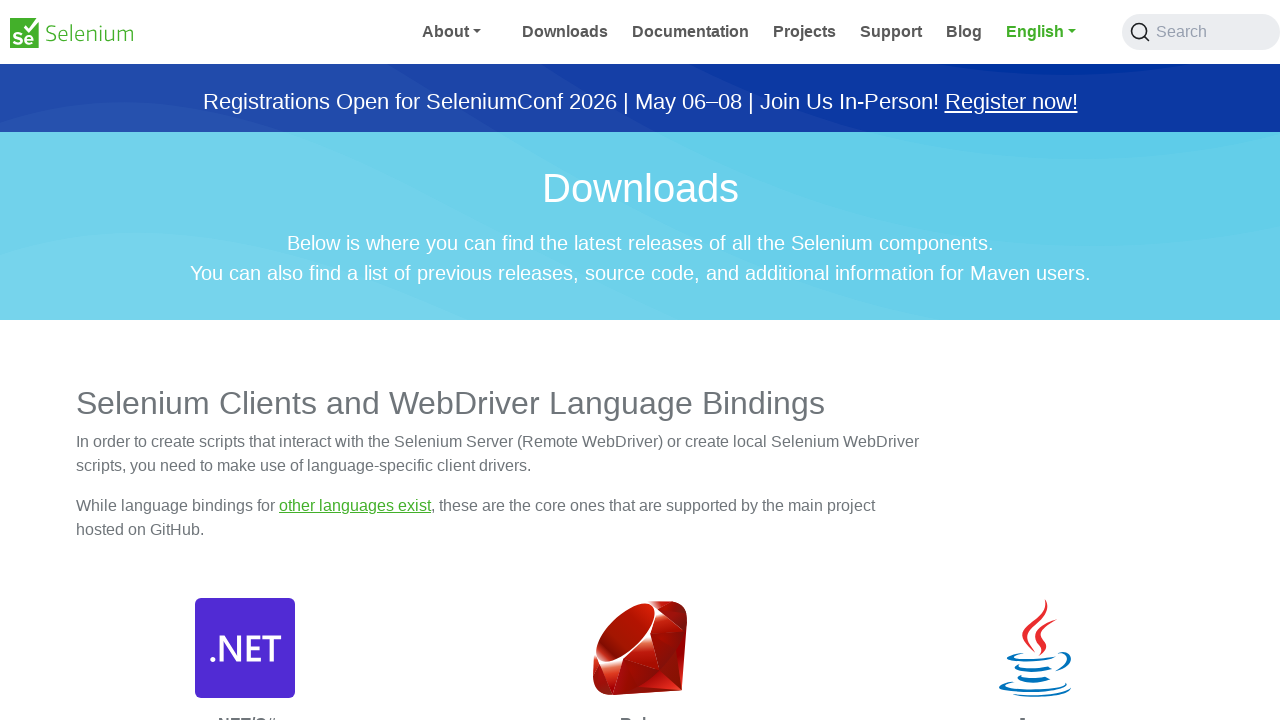

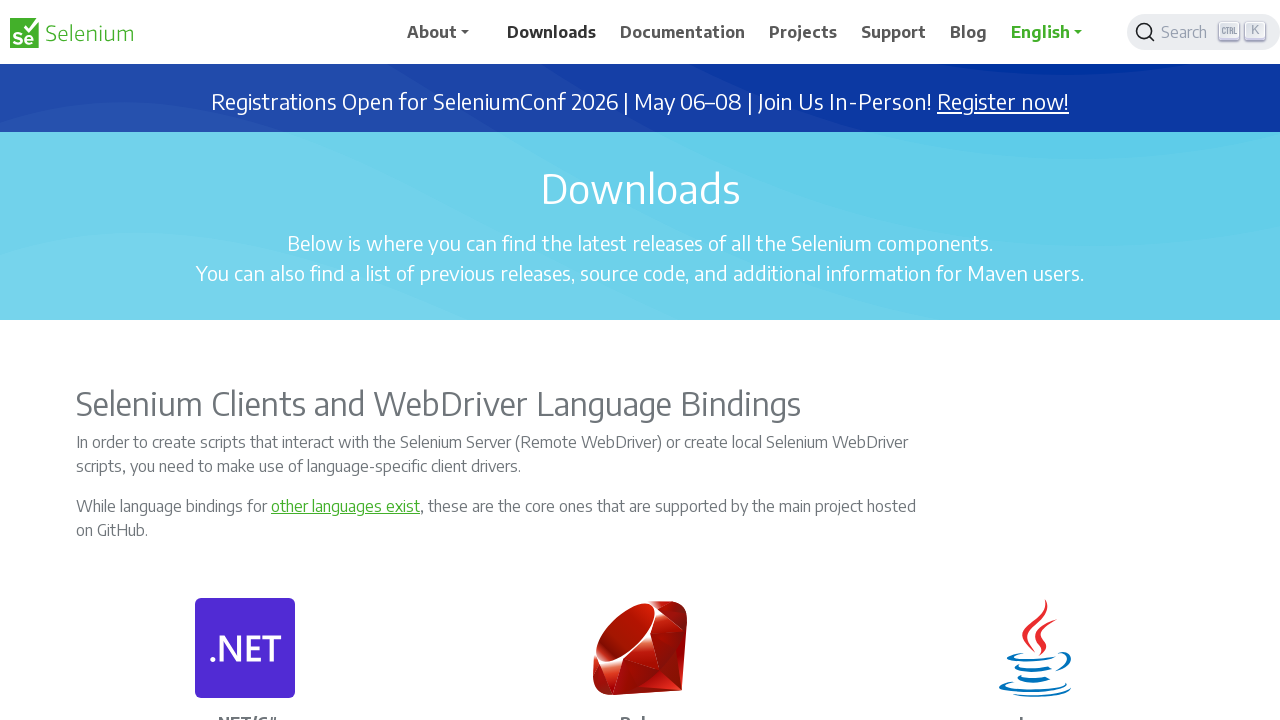